Tests broken image detection by checking if an image has loaded properly on the page

Starting URL: https://demoqa.com/broken

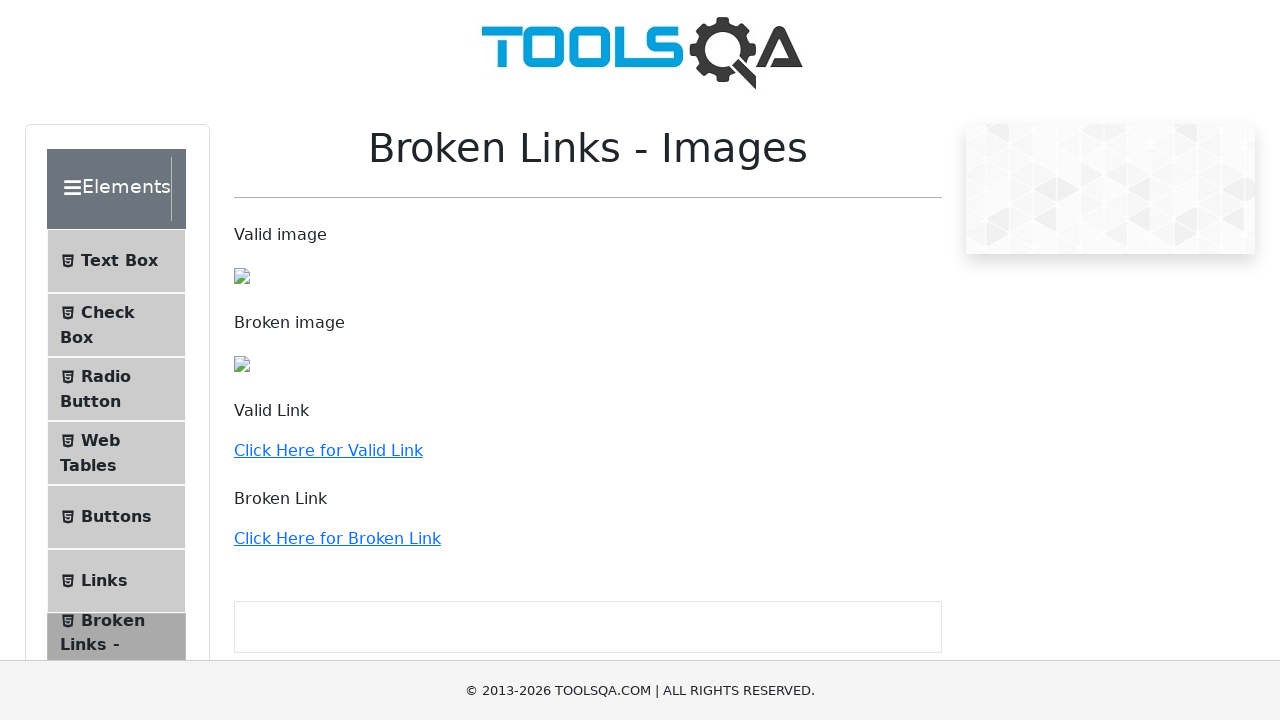

Scrolled down 300 pixels to view images
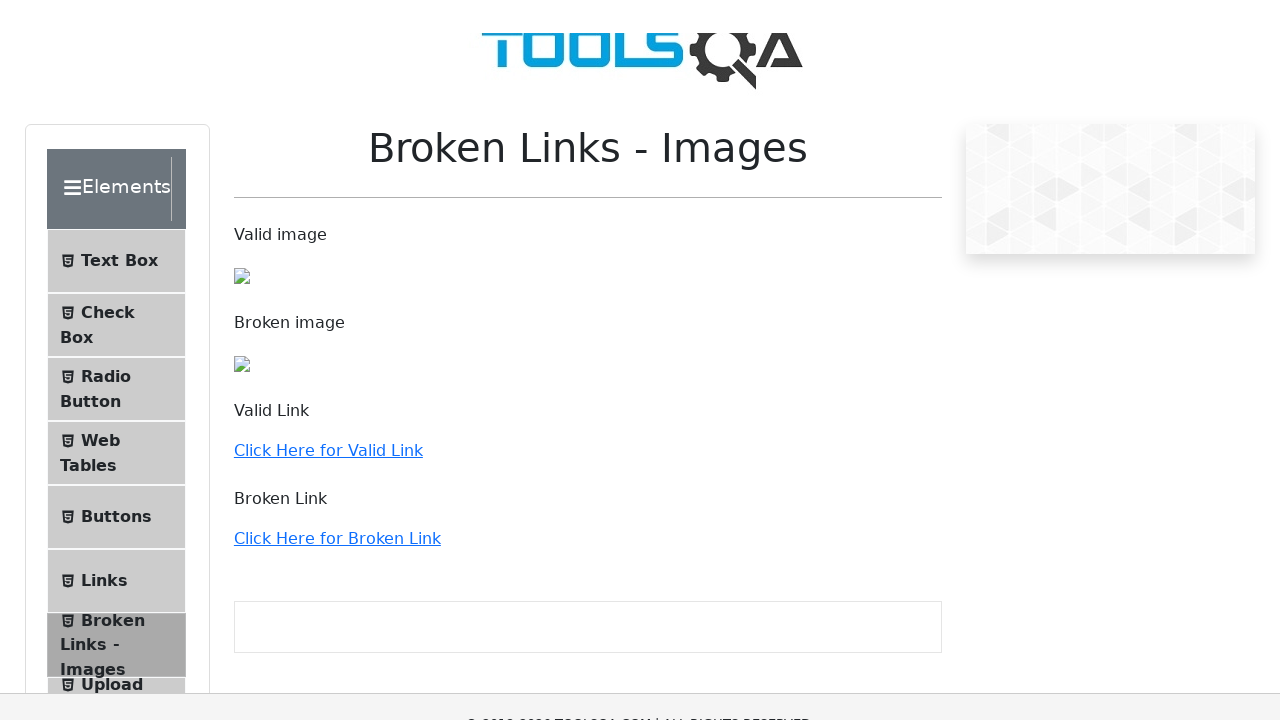

Waited for page to reach networkidle state
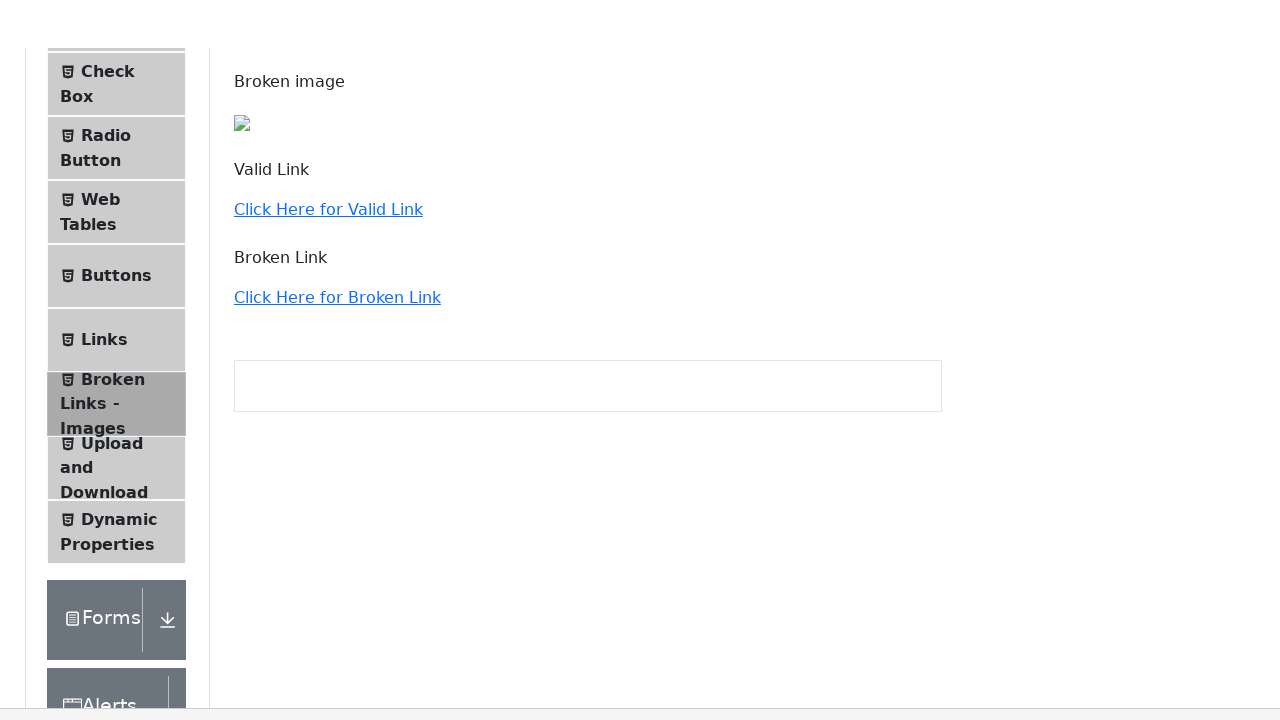

Located first image element after heading to check if broken
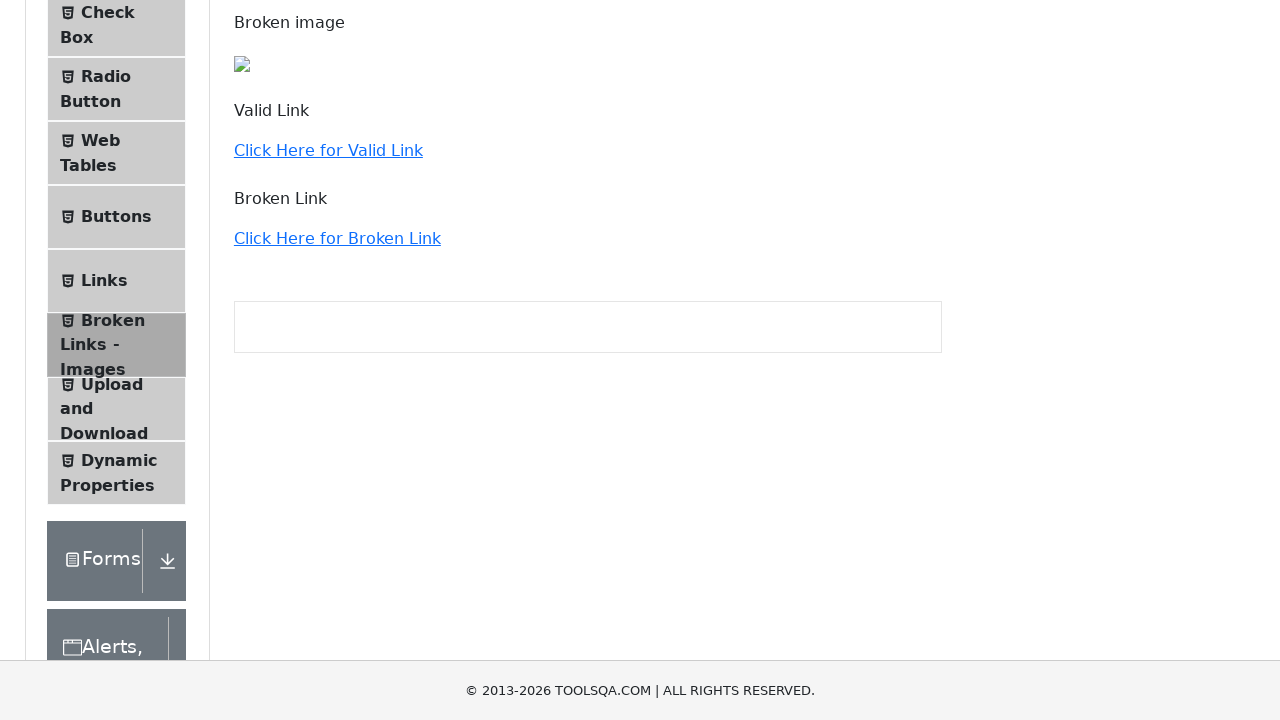

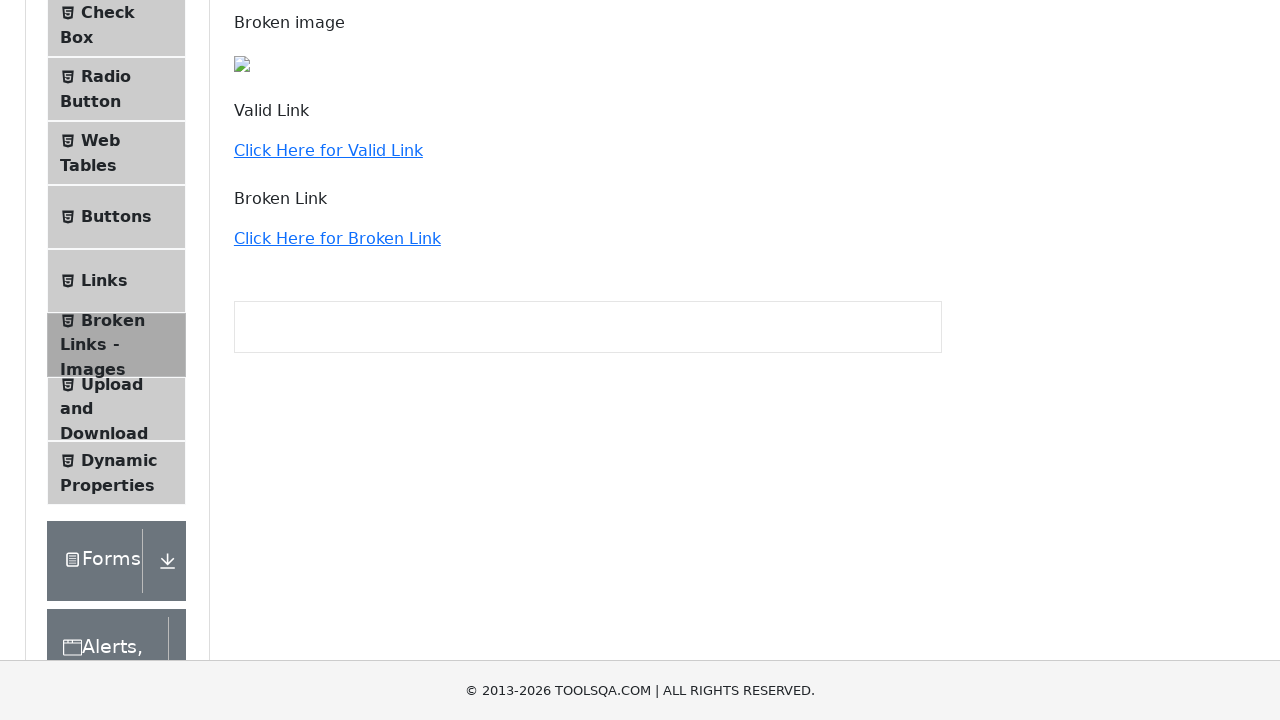